Navigates to the Super Taikyu racing timing page and verifies that the timing table loads with data rows.

Starting URL: https://www.supertaikyu.live/timings/

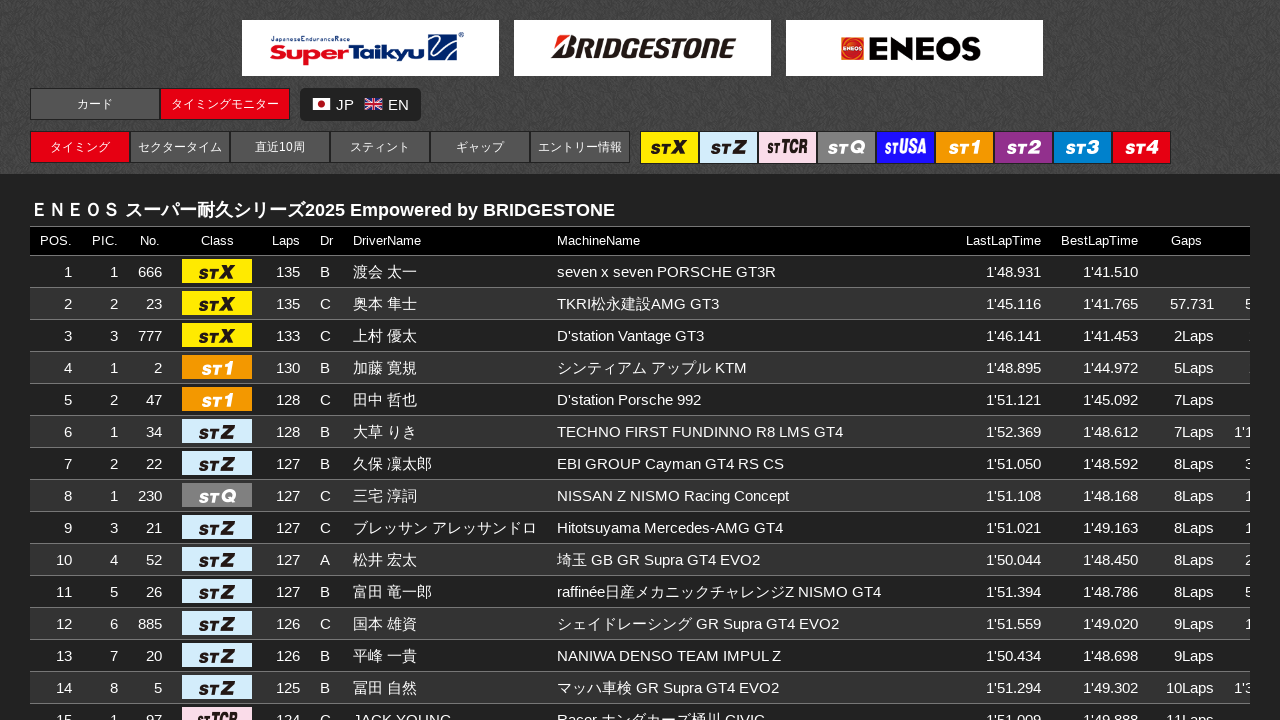

Navigated to Super Taikyu racing timing page
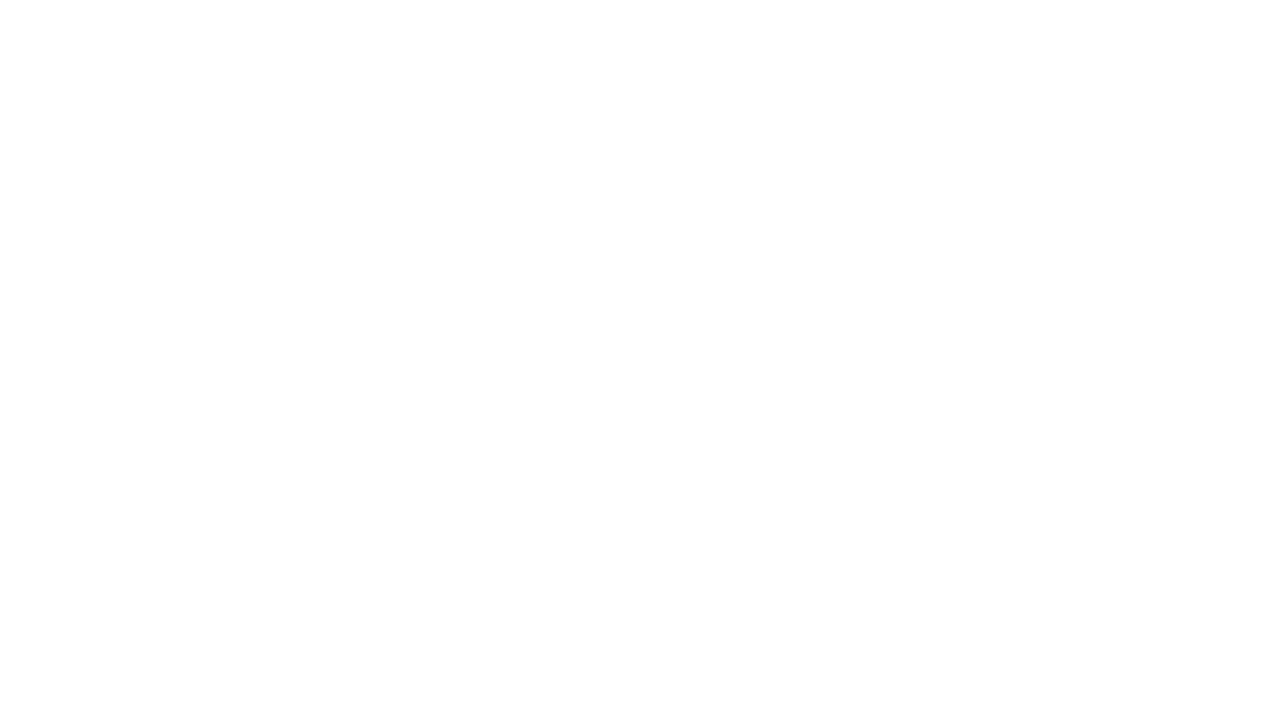

Timing table element became visible
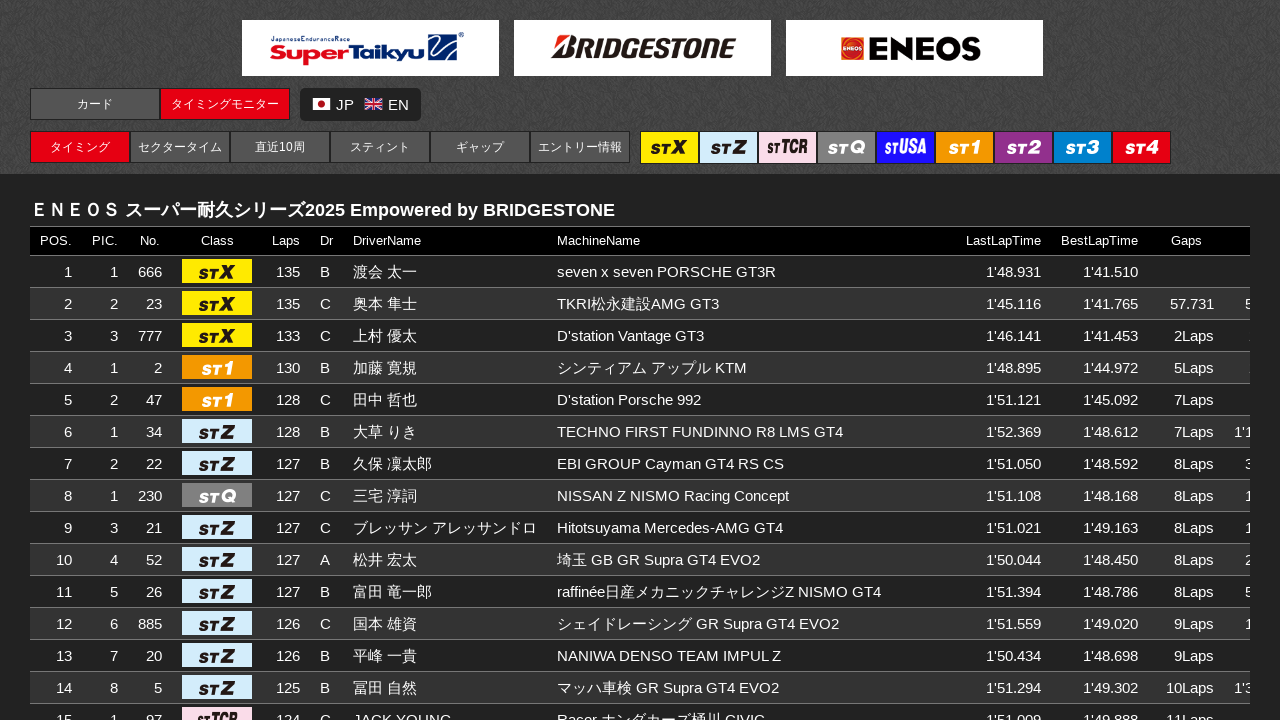

Timing table rows loaded with data
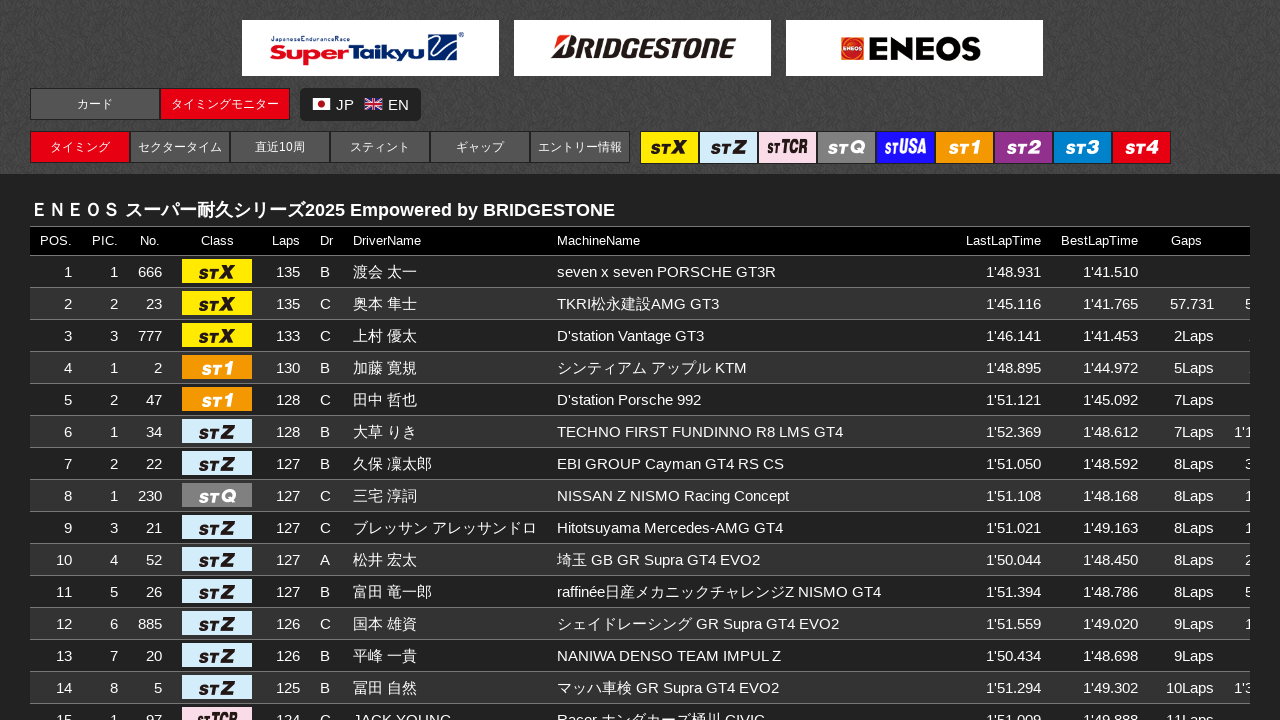

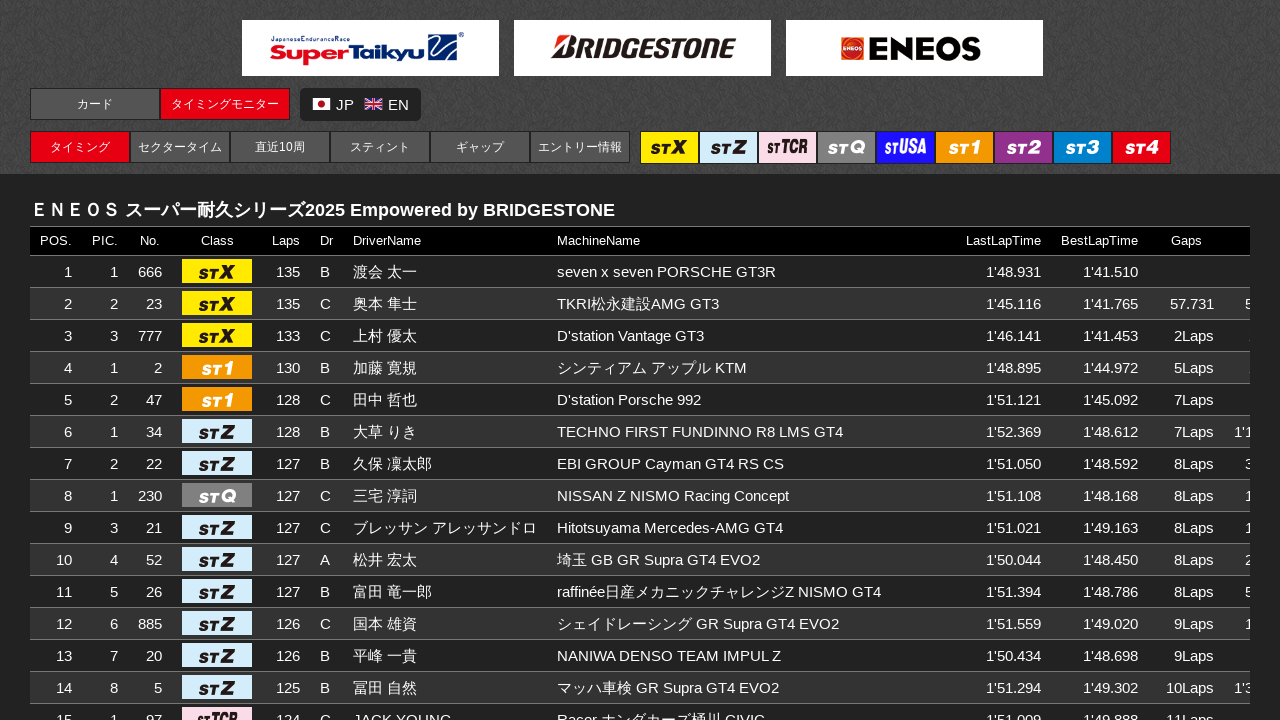